Tests registration with valid matching credentials to verify form submission behavior

Starting URL: https://dsportalapp.herokuapp.com/register

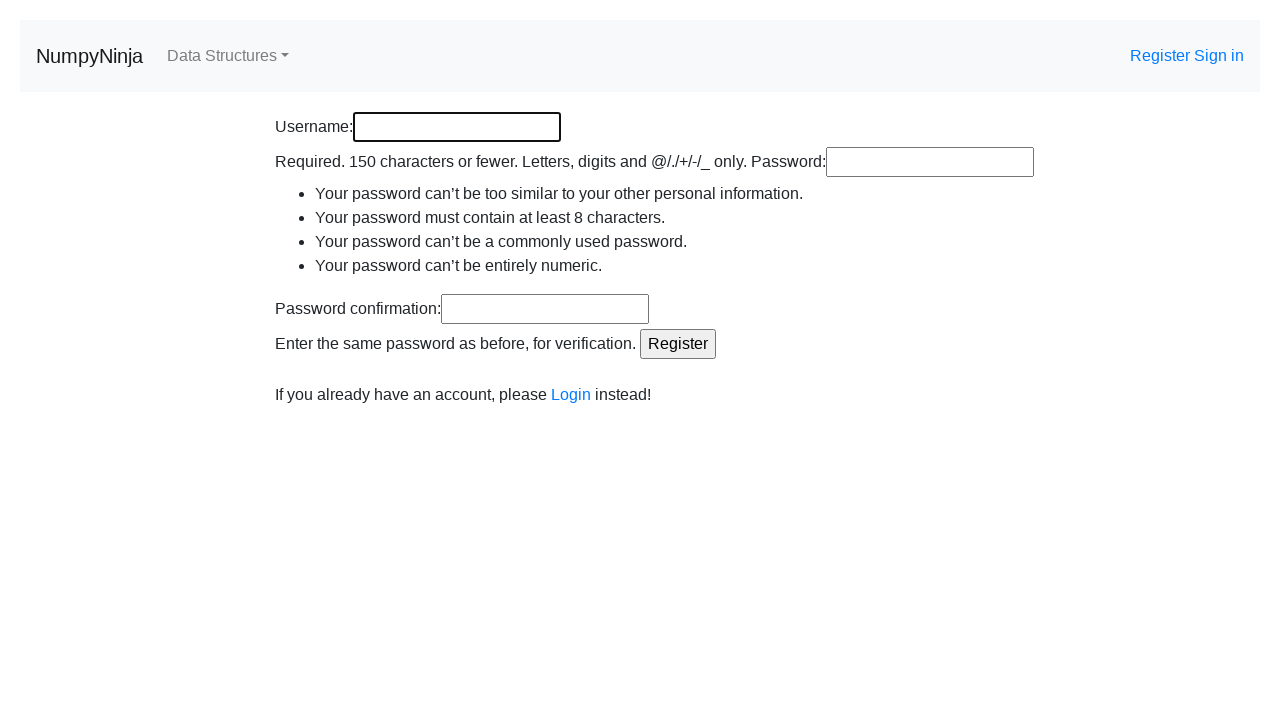

Entered username 'testuser_alex' in username field on #id_username
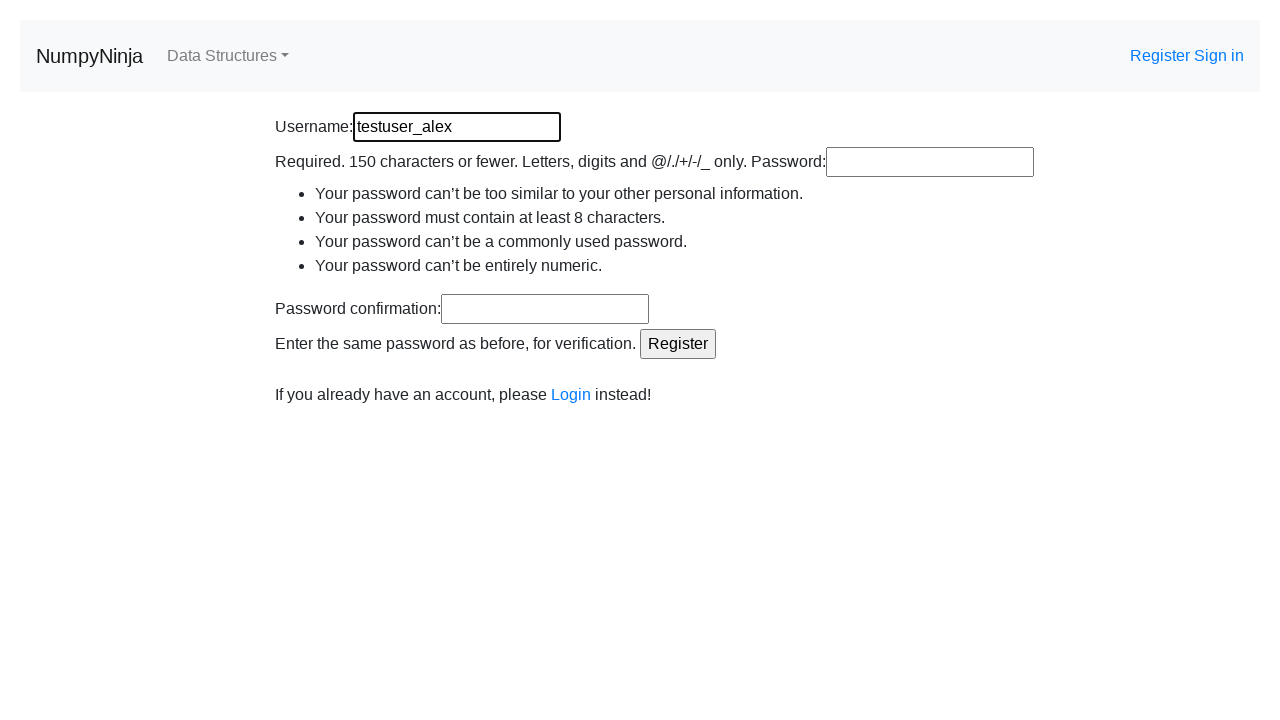

Entered password 'SecurePass@2024' in password field on #id_password1
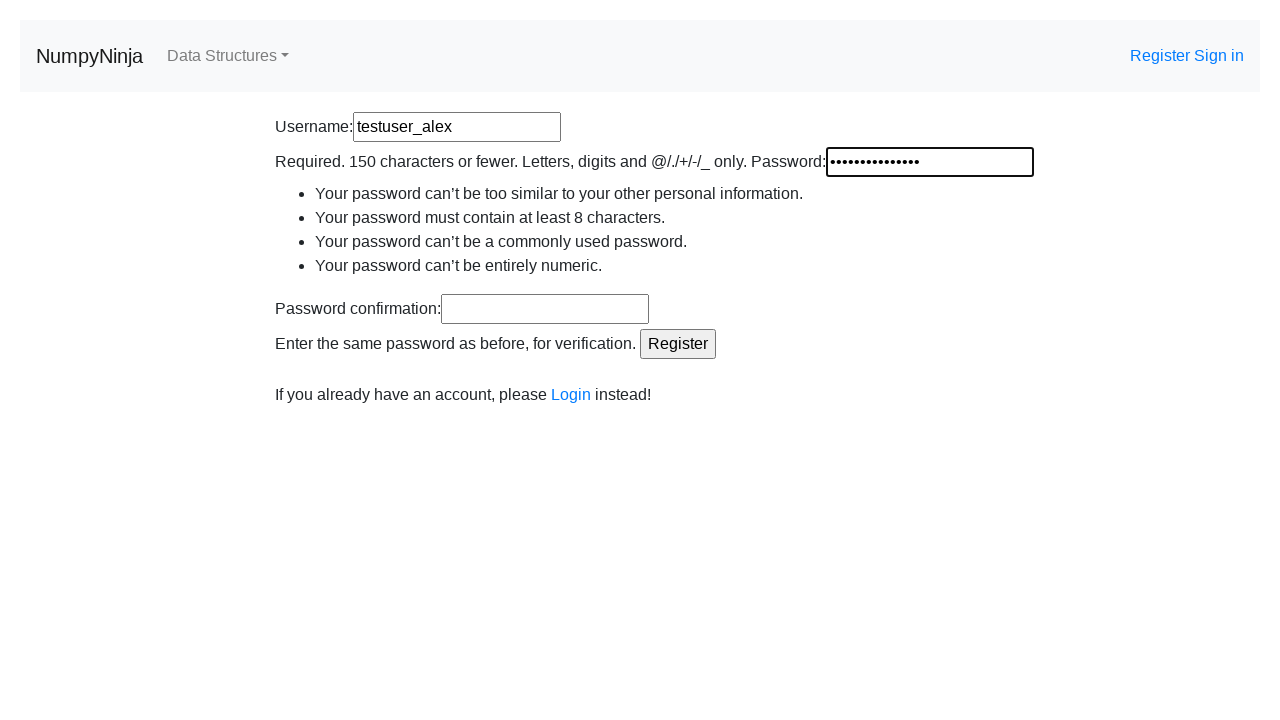

Entered matching password confirmation 'SecurePass@2024' on #id_password2
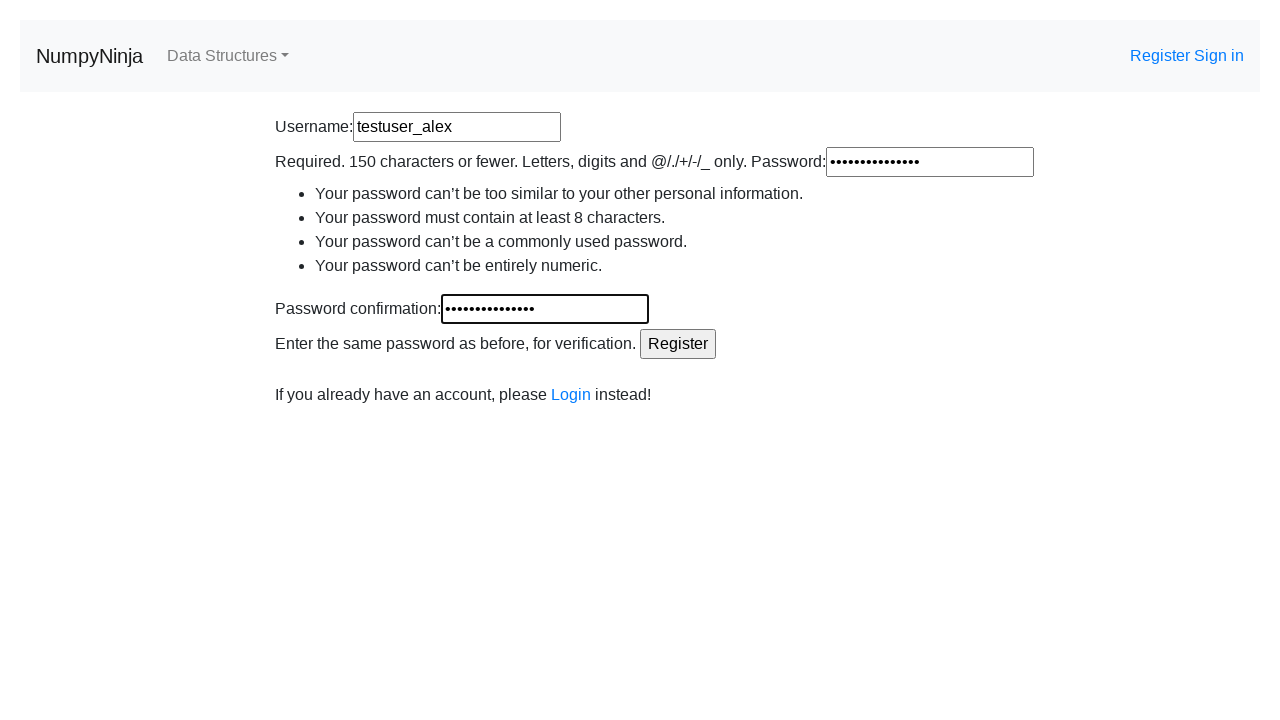

Clicked register button to submit form with valid matching credentials at (678, 344) on xpath=//html/body/div[2]/div/div[2]/form/input[5]
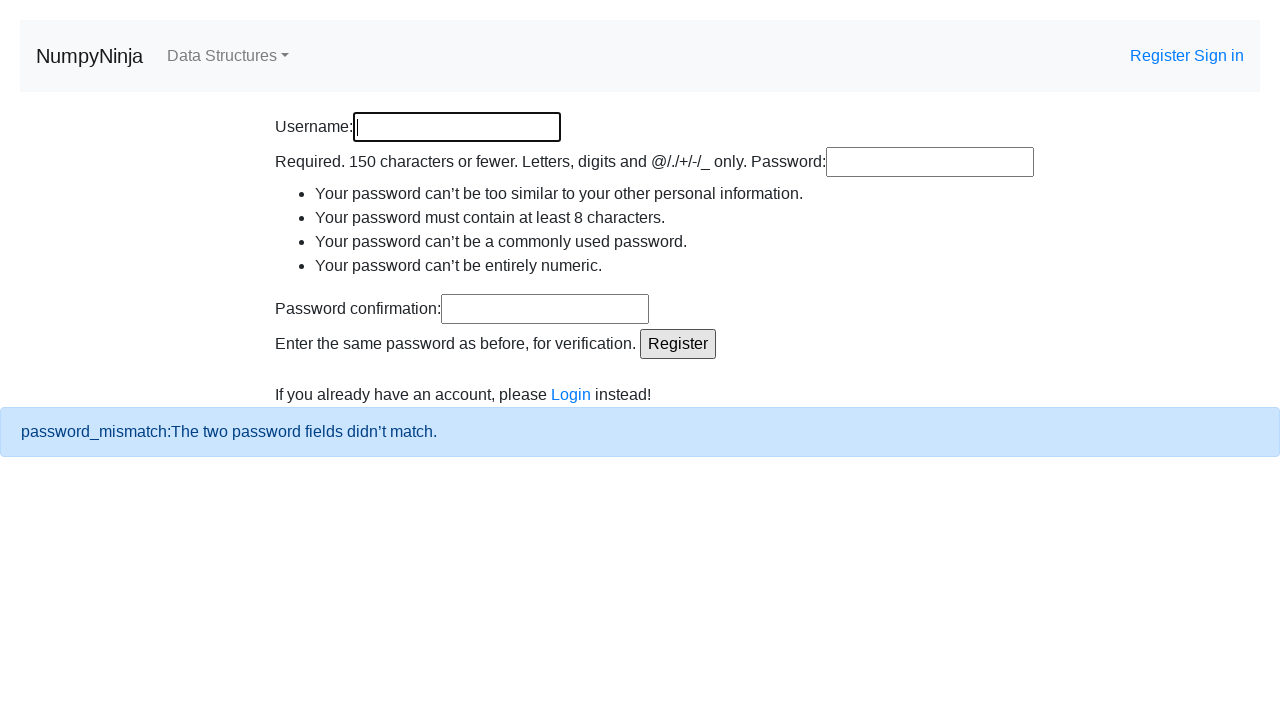

Registration response received and displayed
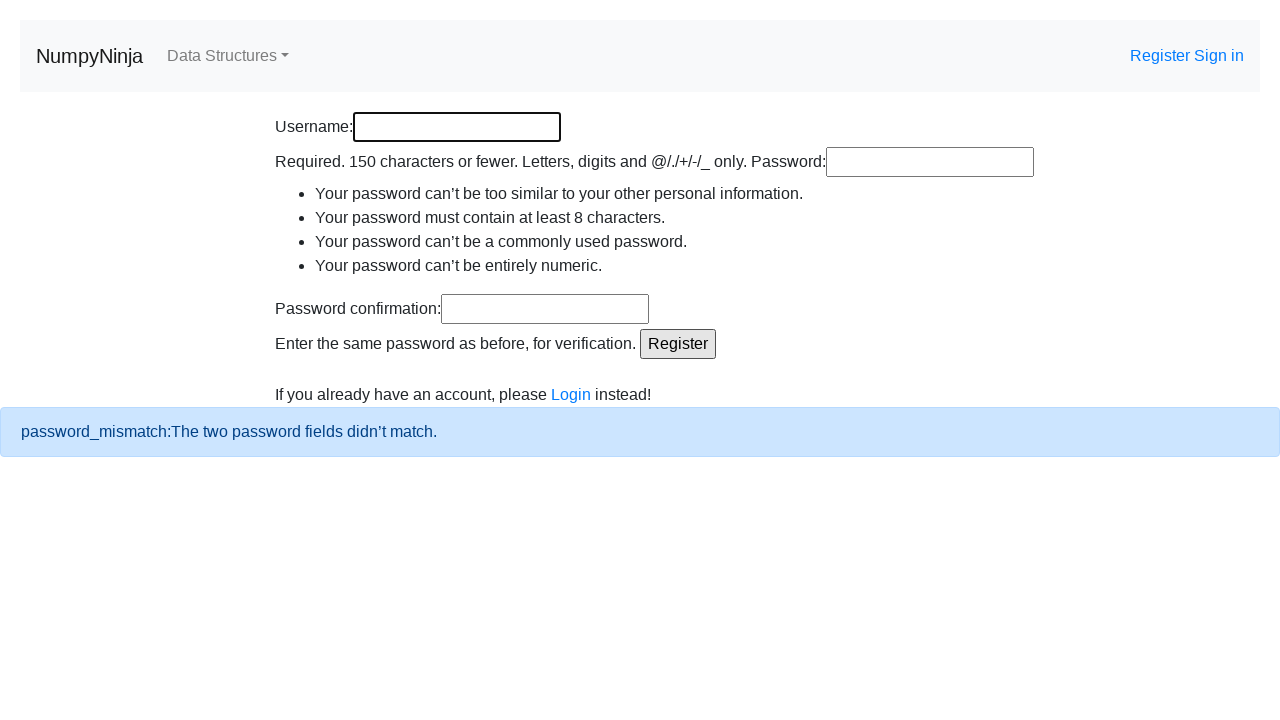

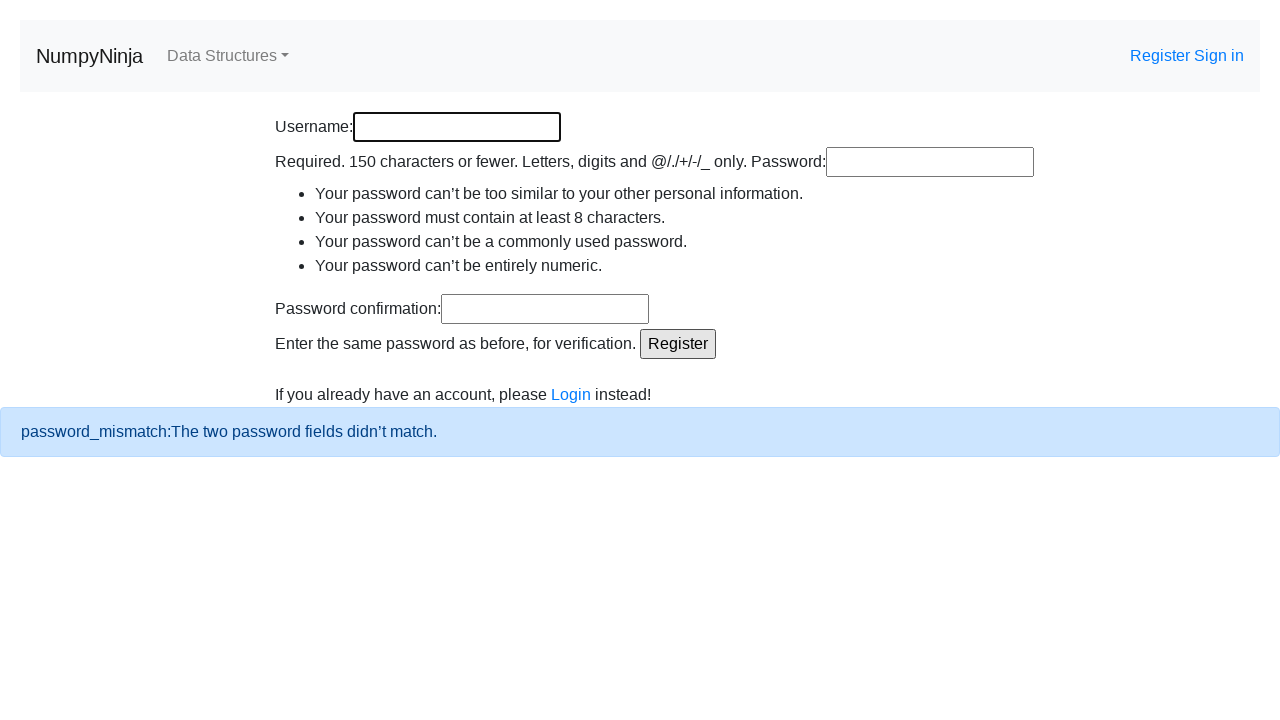